Tests entering text in a JavaScript prompt dialog by clicking the third button, entering a name, and verifying it appears in the result

Starting URL: https://the-internet.herokuapp.com/javascript_alerts

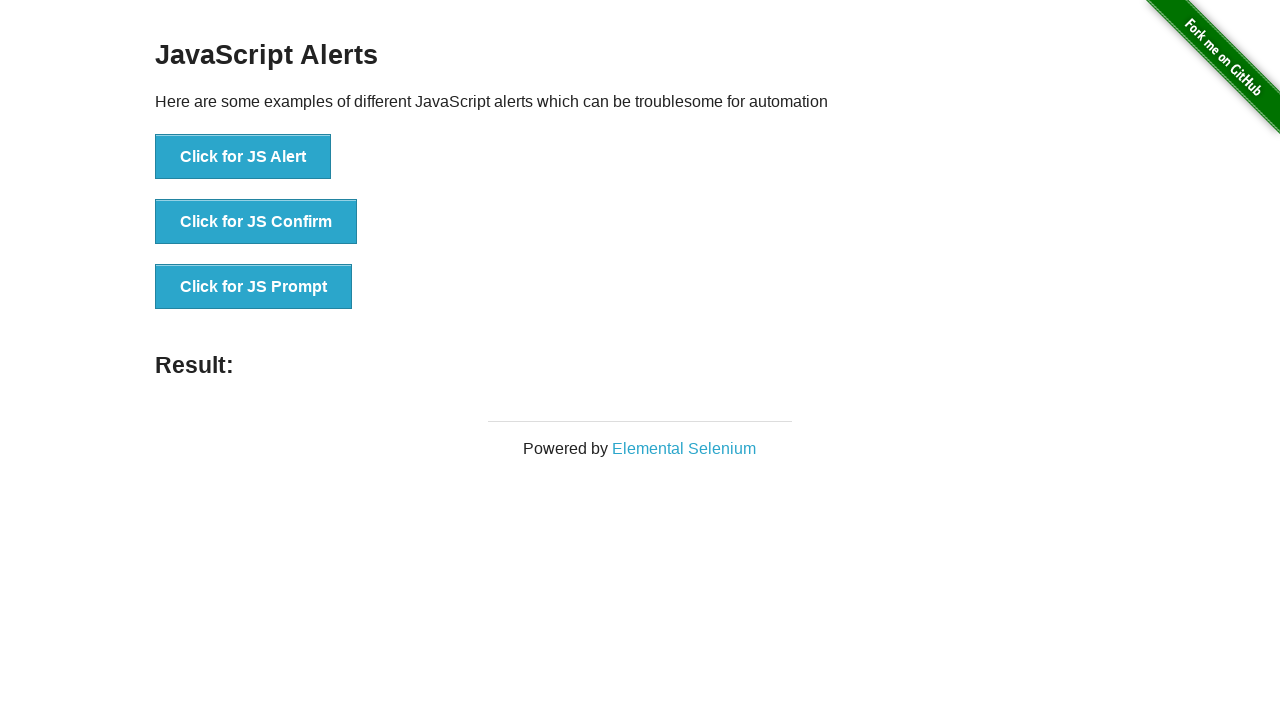

Set up dialog handler to accept prompt with 'John Smith'
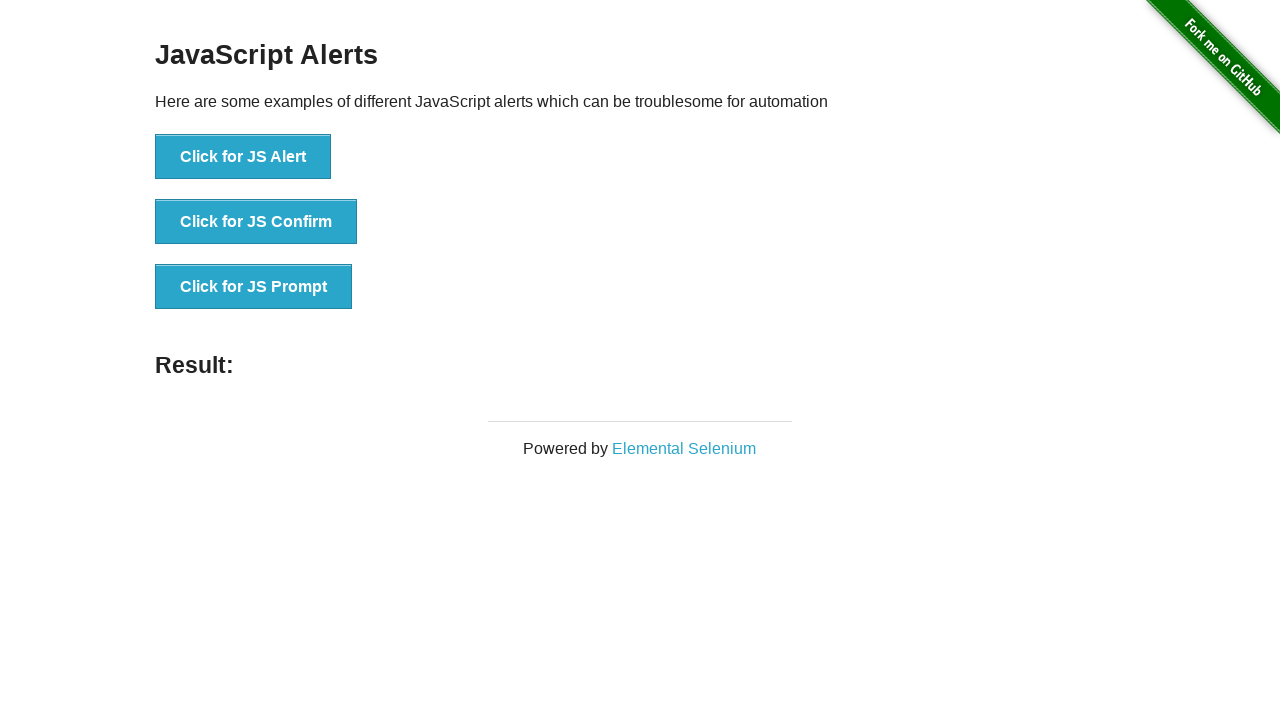

Clicked button to trigger JavaScript prompt dialog at (254, 287) on button[onclick='jsPrompt()']
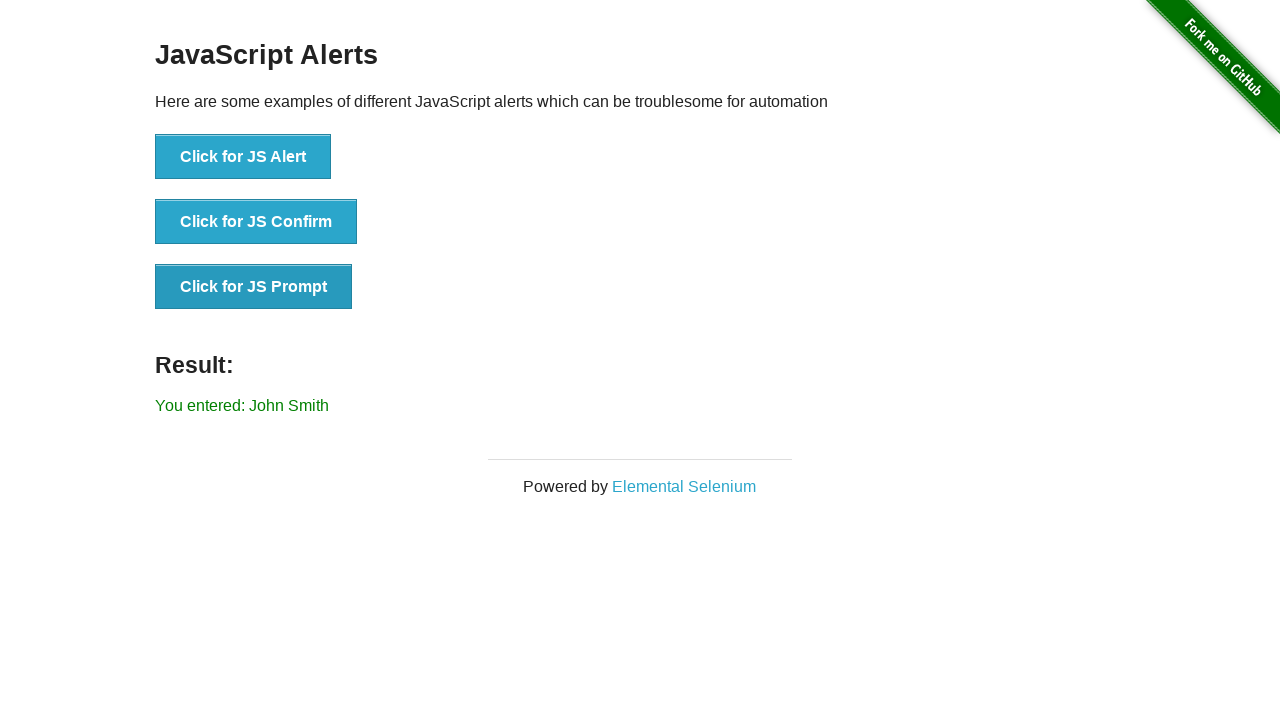

Verified result message contains 'John Smith'
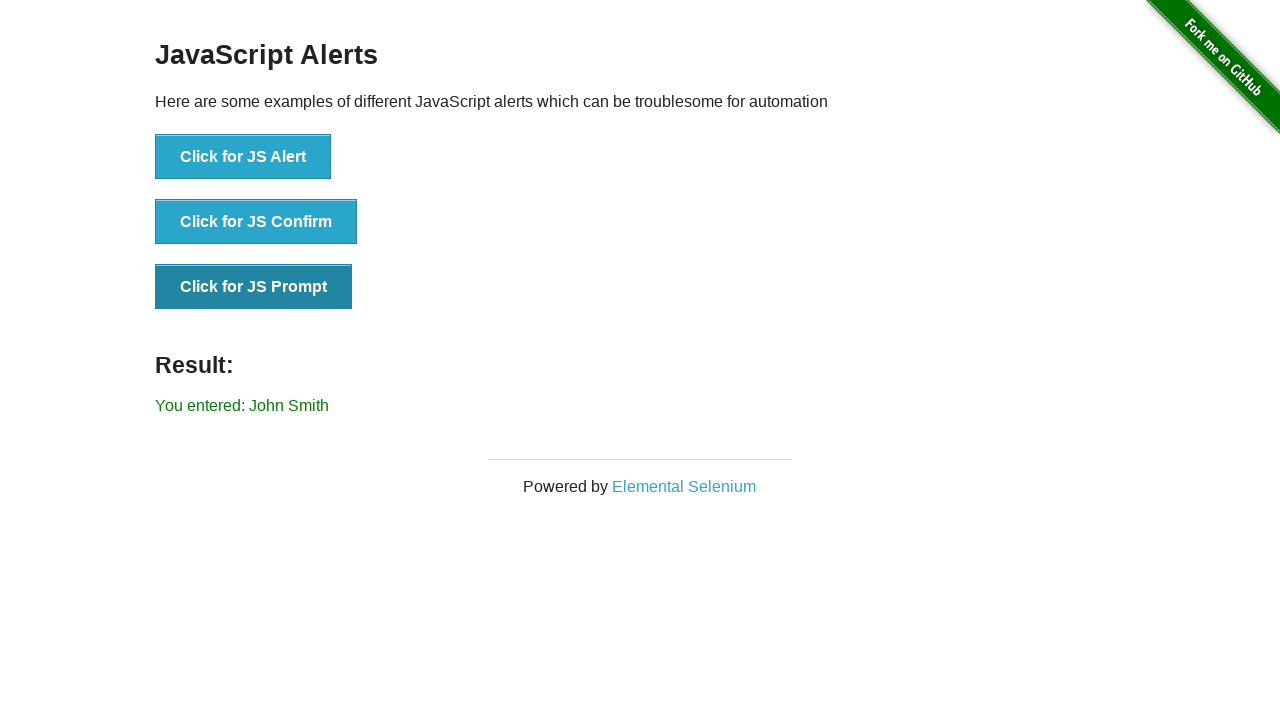

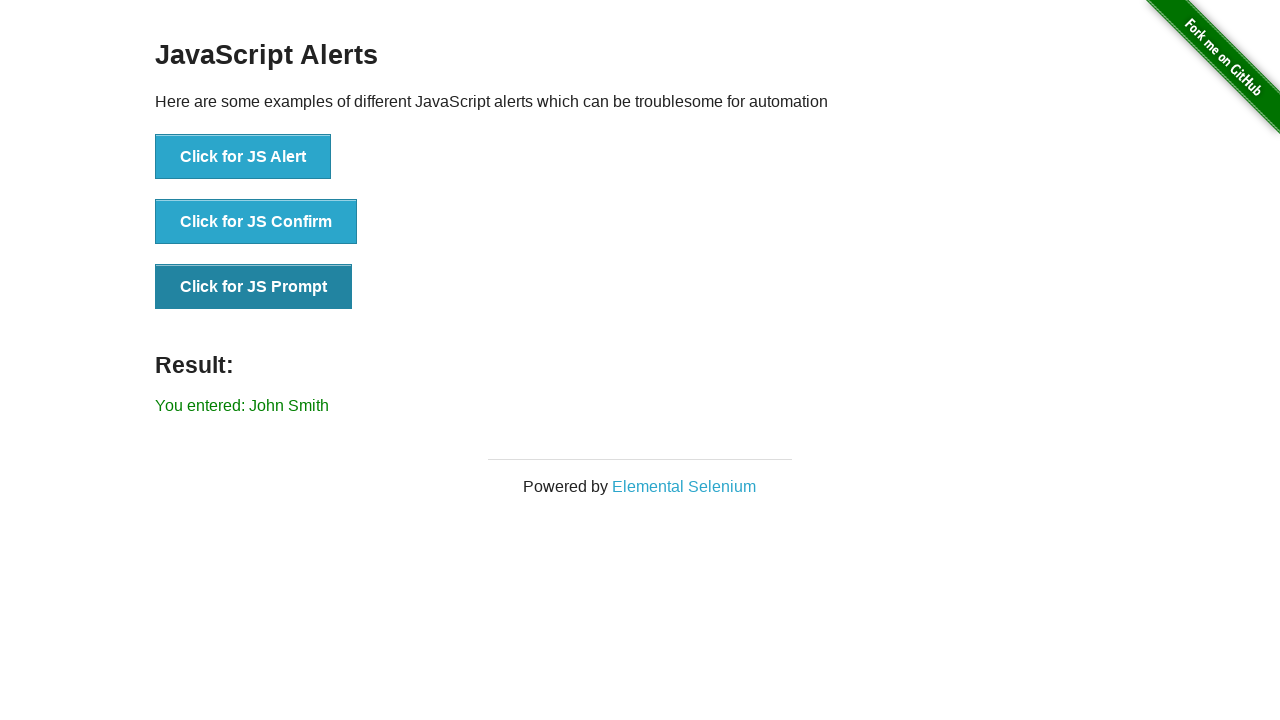